Tests dropdown selection functionality on an interest calculator page by selecting a compound frequency option from a dropdown menu

Starting URL: https://www.calculator.net/interest-calculator.html

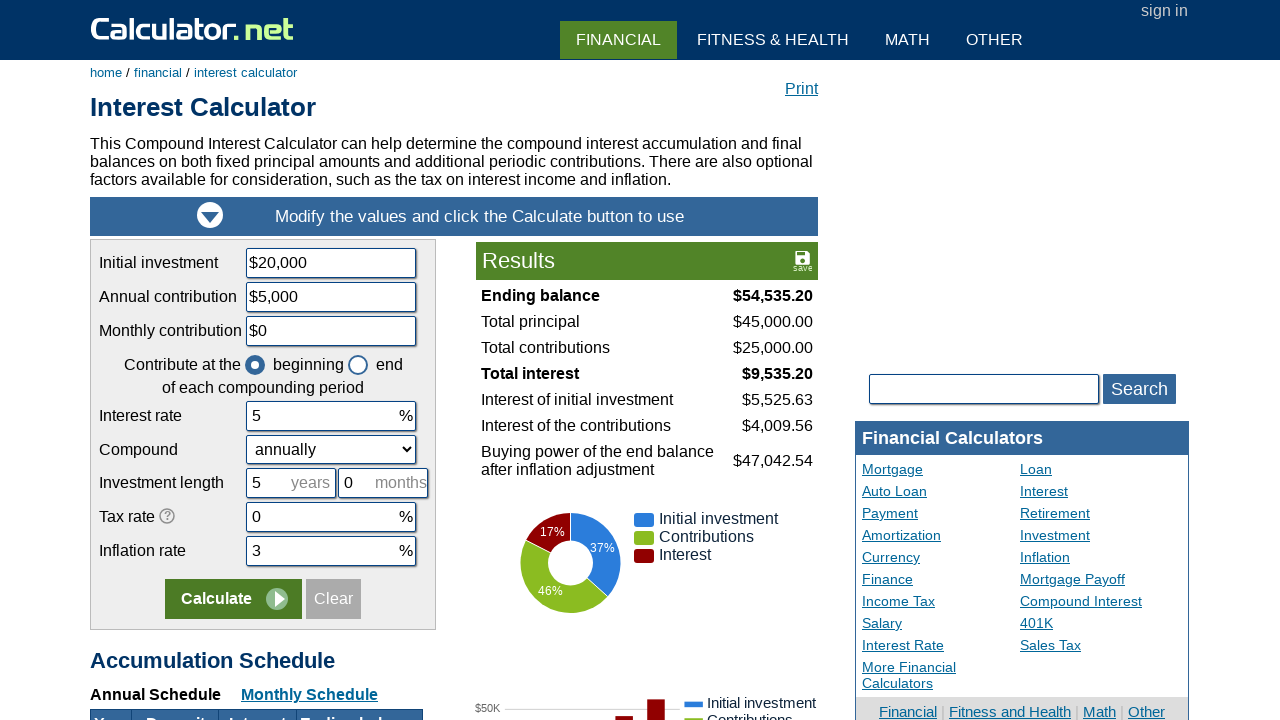

Navigated to interest calculator page
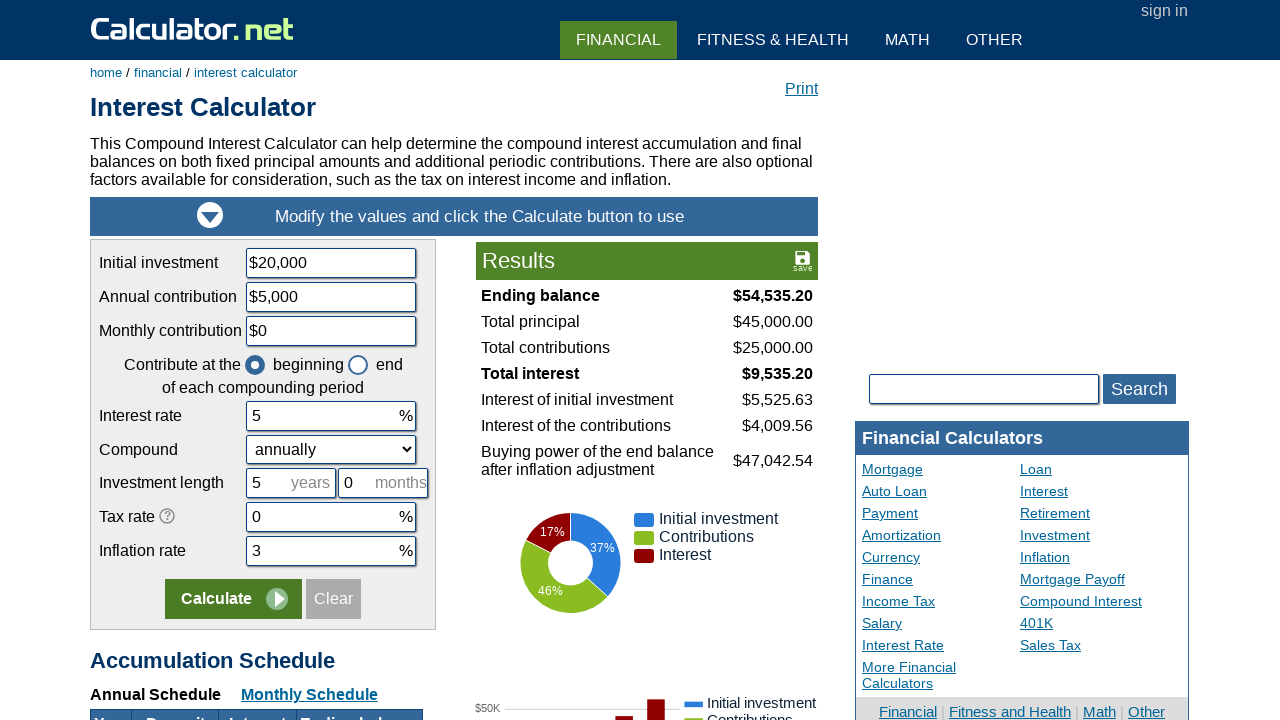

Selected 'monthly' option from compound frequency dropdown on #ccompound
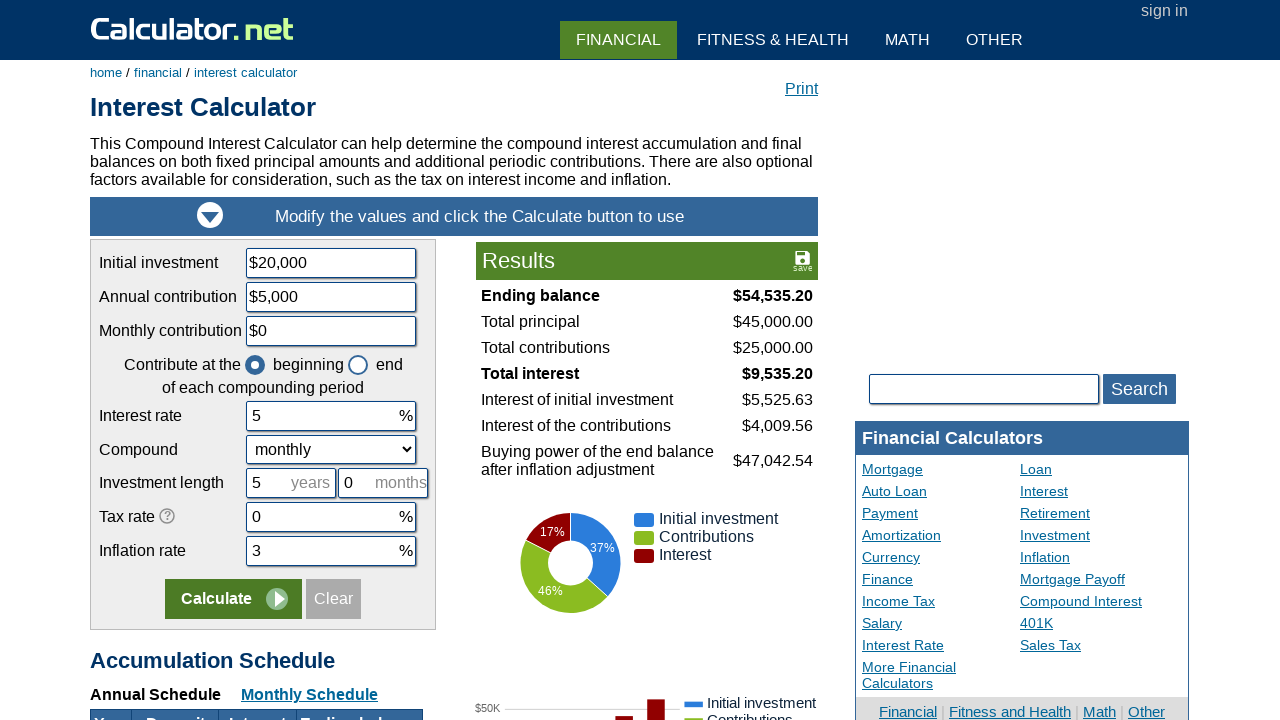

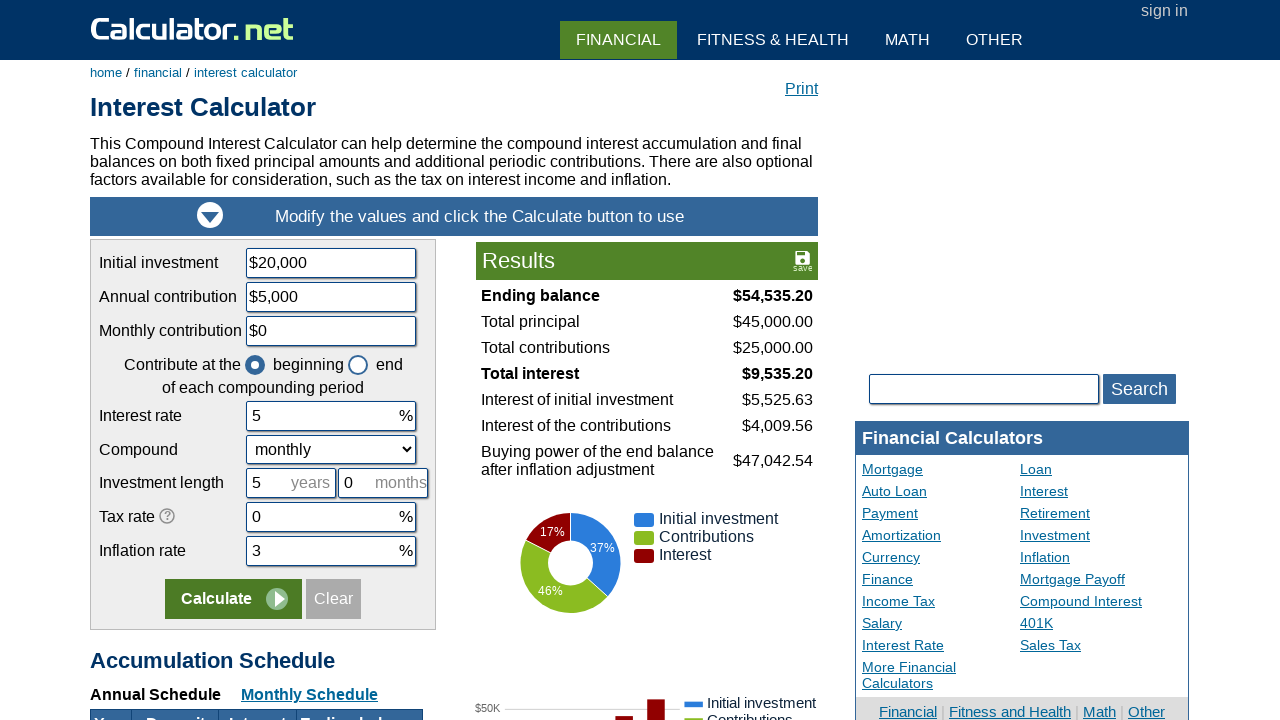